Tests form interactions including checkboxes, radio buttons, and text input on an automation practice page

Starting URL: https://rahulshettyacademy.com/AutomationPractice/

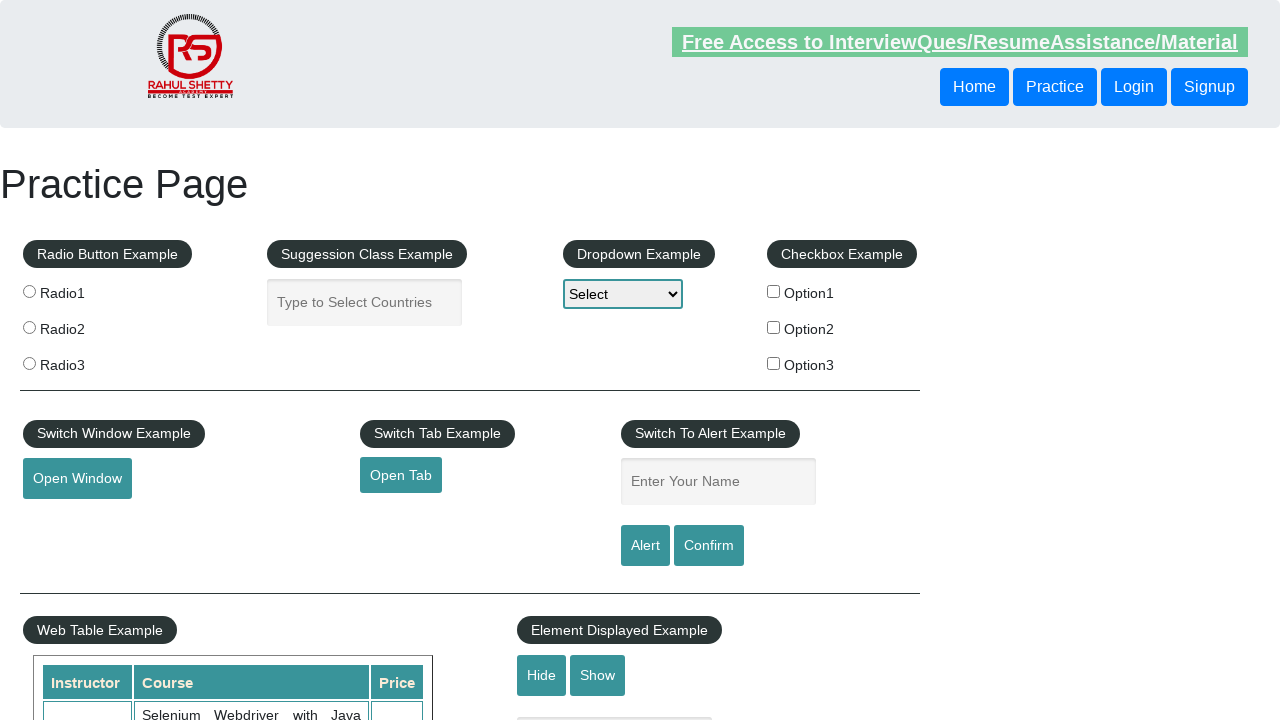

Navigated to automation practice page
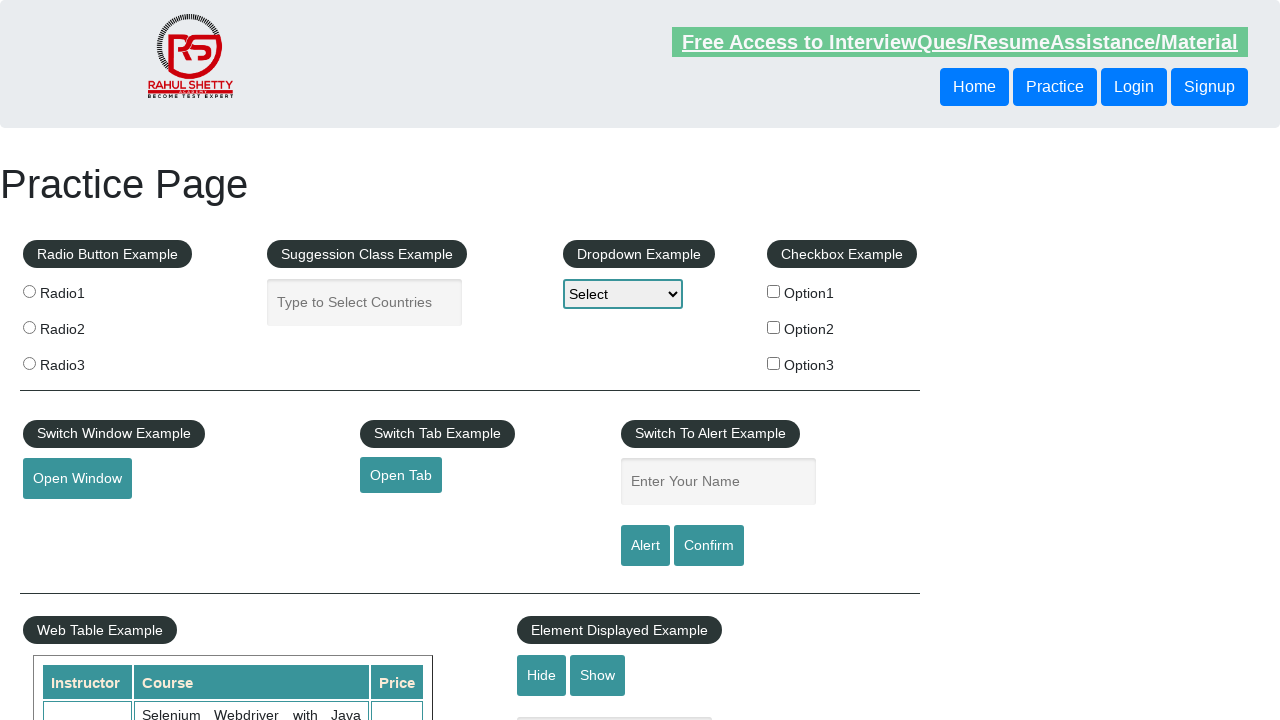

Clicked checkbox option 1 at (774, 291) on xpath=//input[@id='checkBoxOption1']
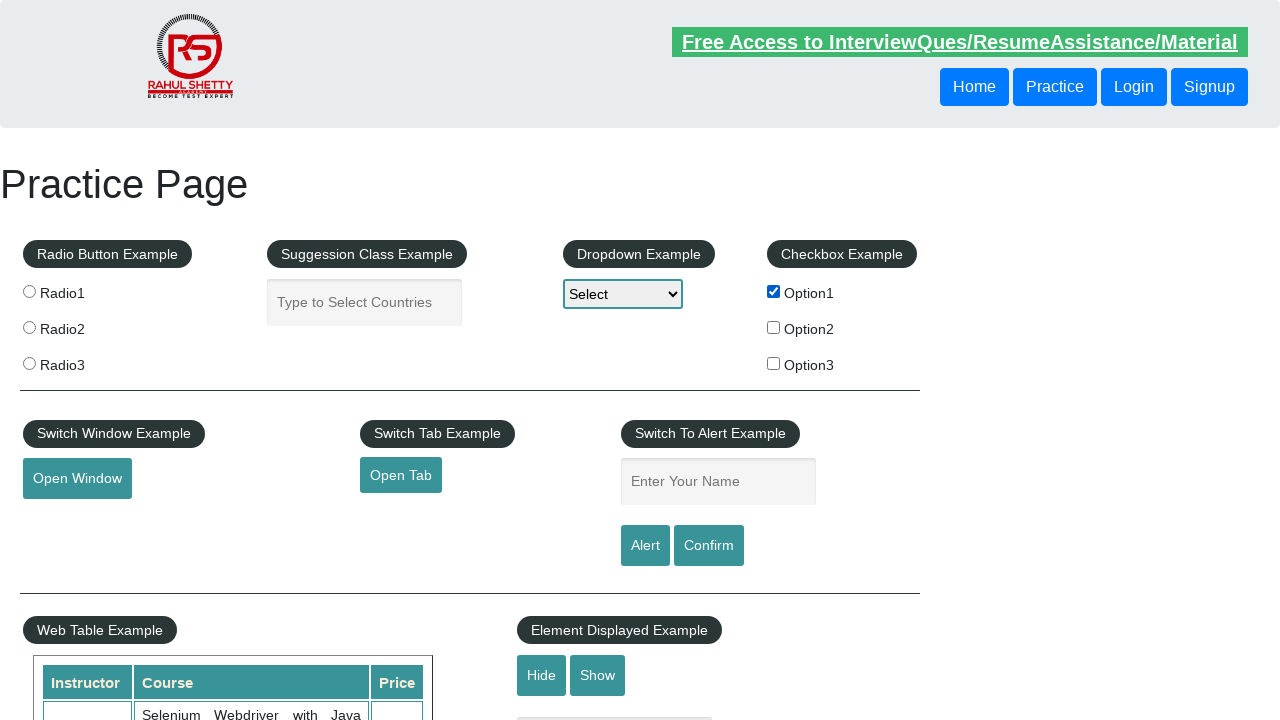

Located checkbox option 2 label element
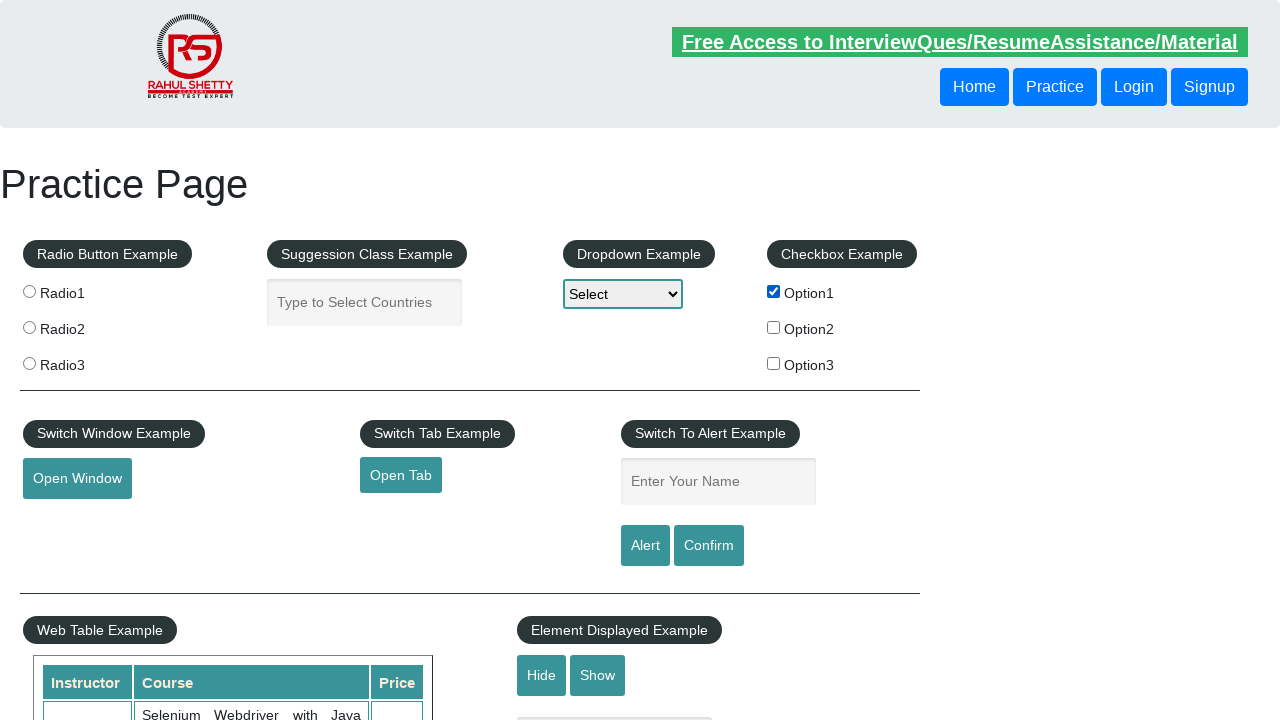

Clicked checkbox option 3 at (774, 363) on xpath=//input[@id='checkBoxOption3']
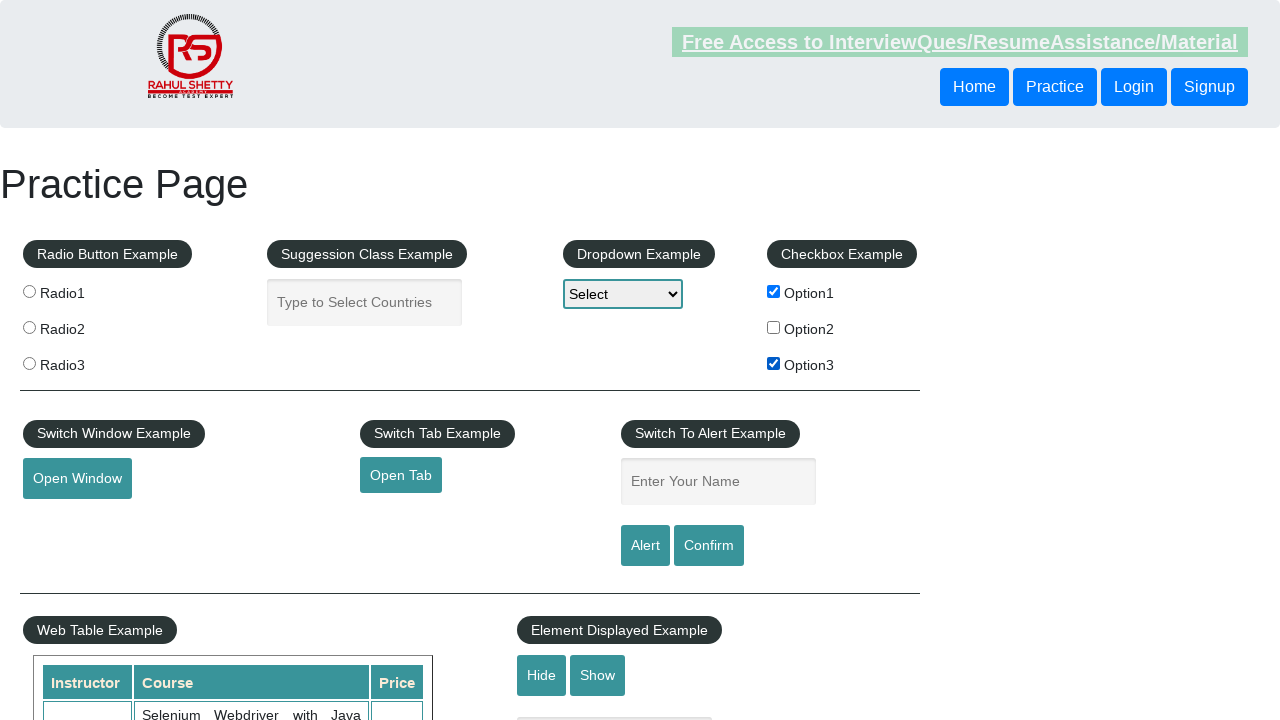

Clicked radio button 1 at (29, 291) on xpath=//input[@value='radio1']
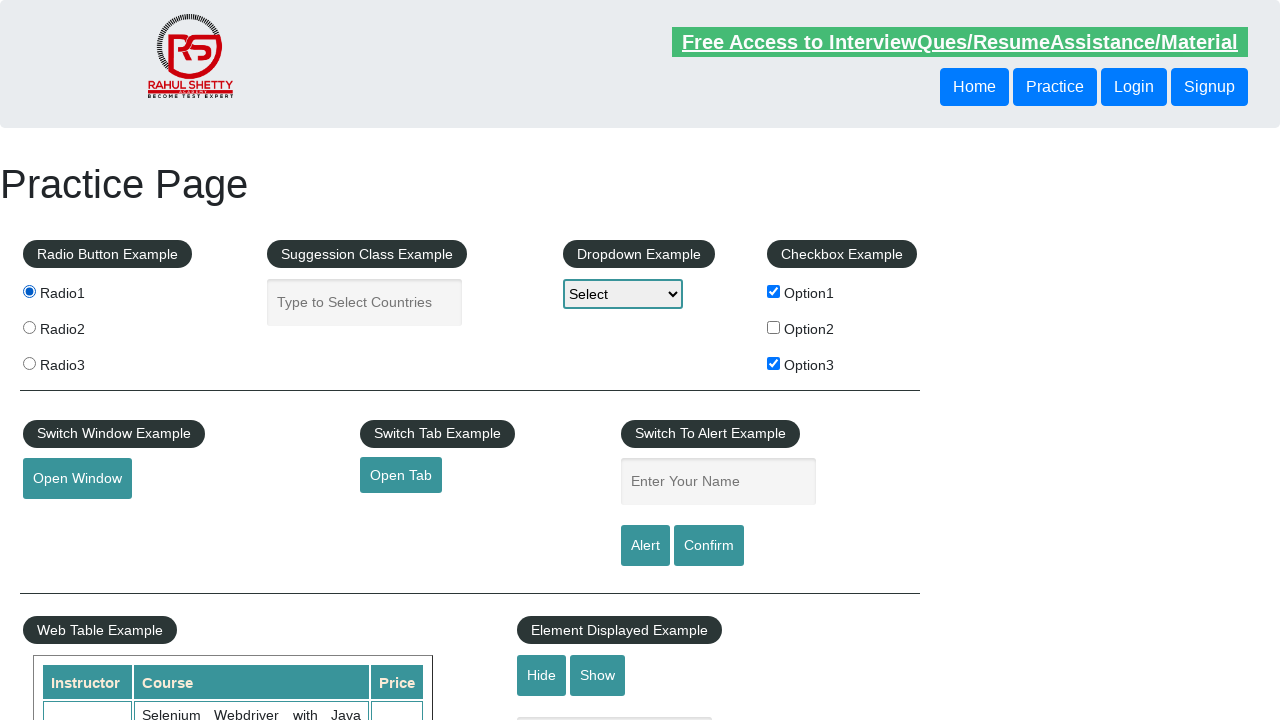

Located suggestion class example legend element
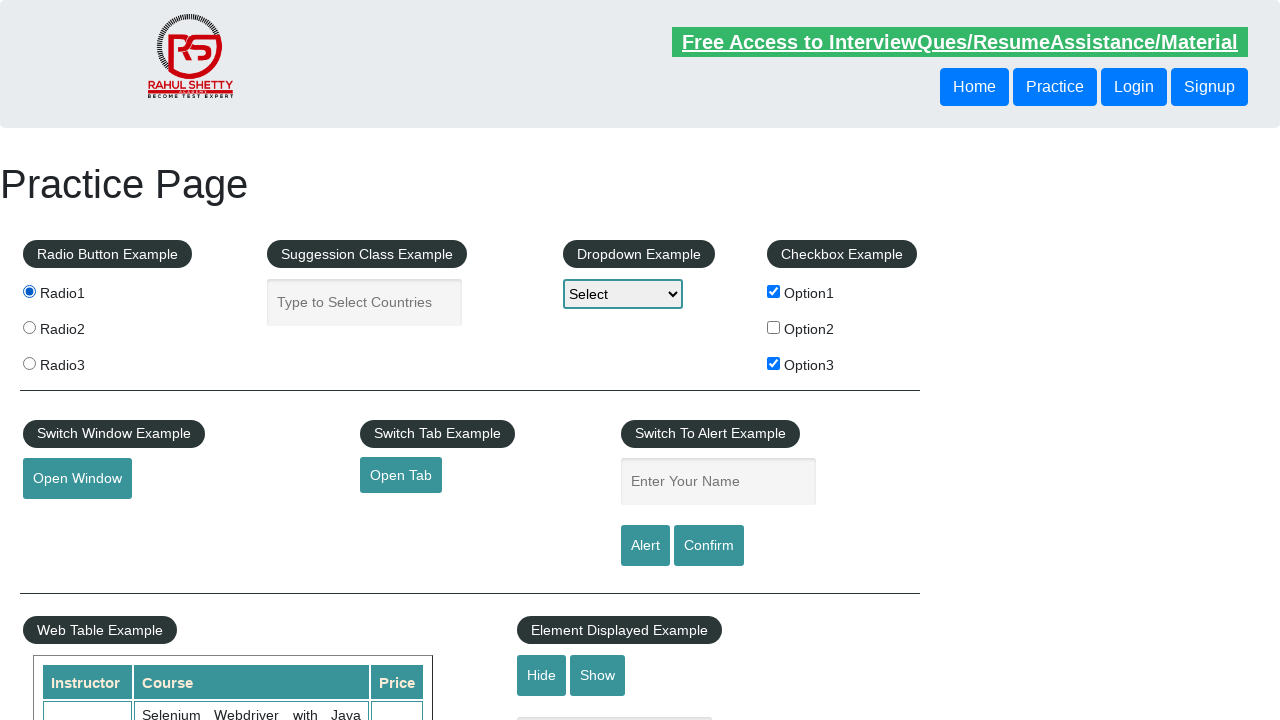

Filled autocomplete field with 'United States' (Suggestion Class Example confirmed) on xpath=//input[@id='autocomplete']
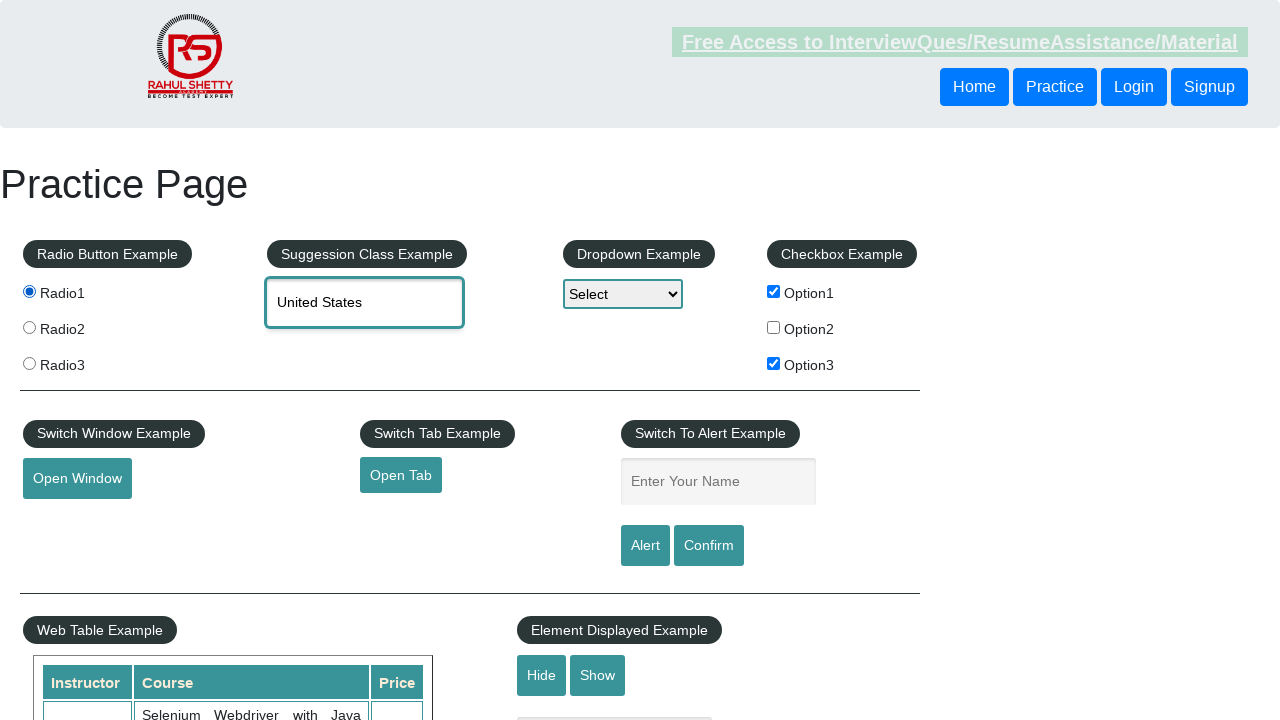

Filled name field with 'Yamini' on xpath=//input[@id='name']
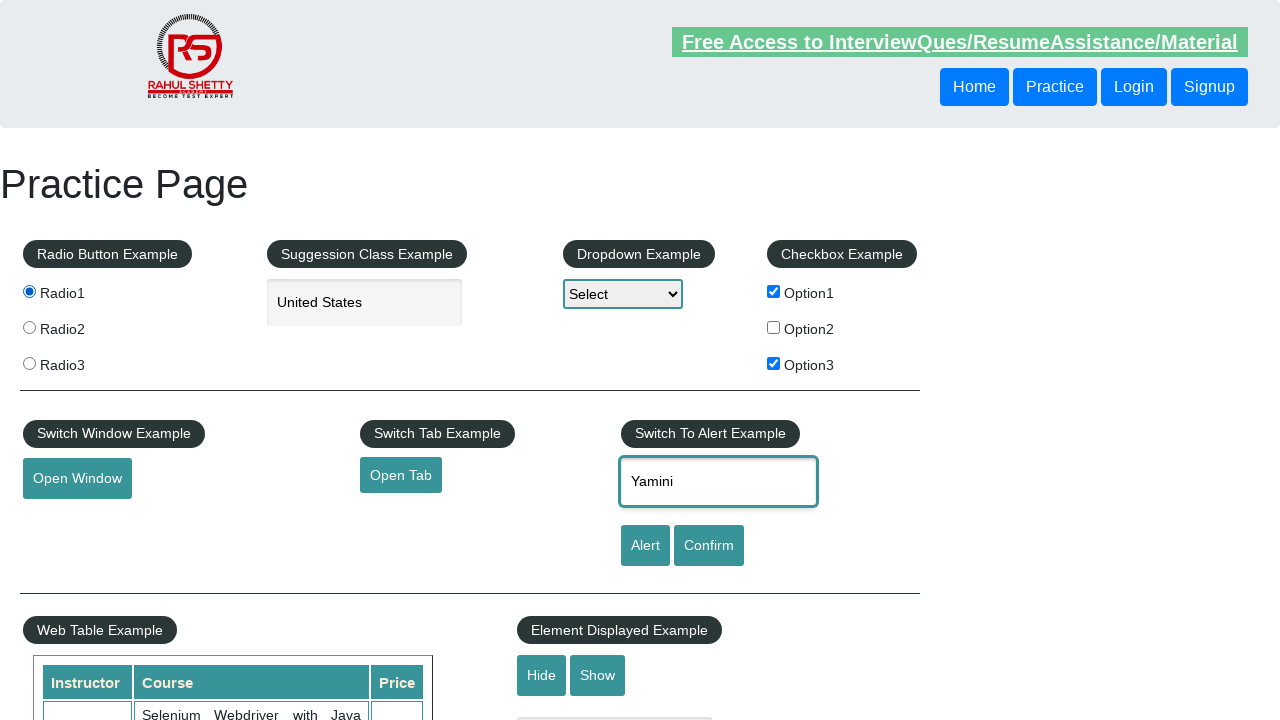

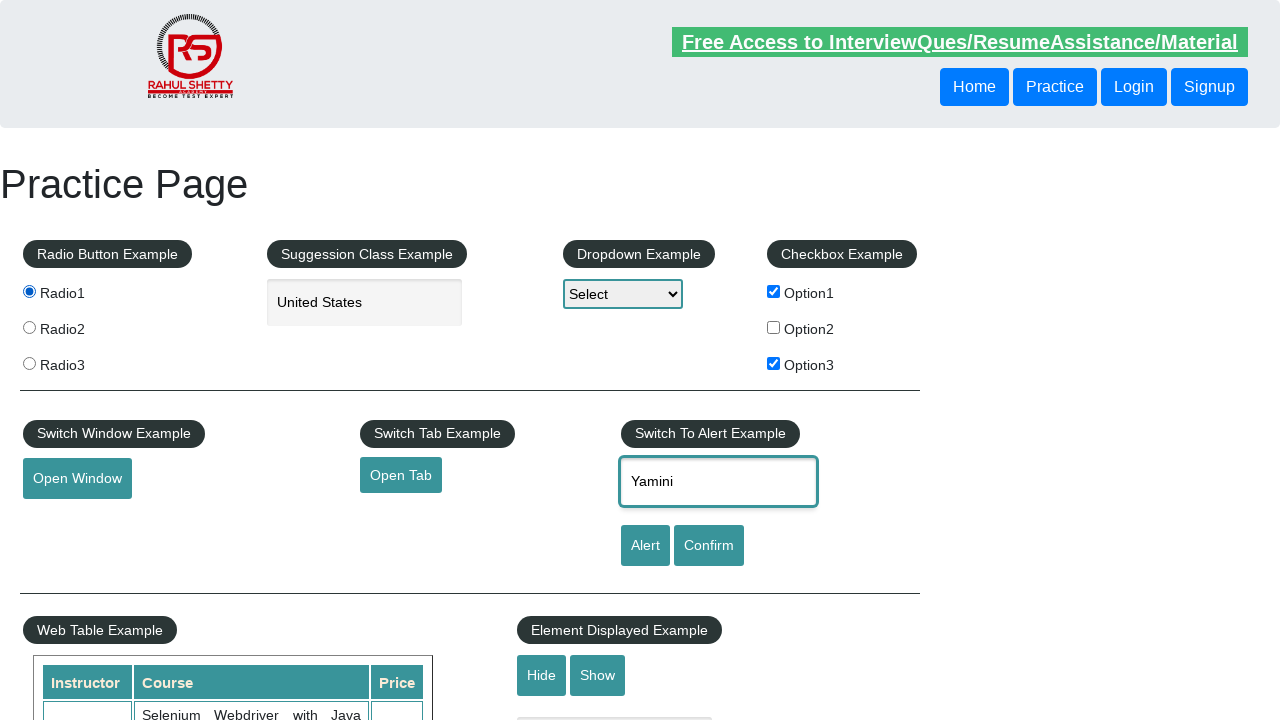